Tests a registration form by filling in first name, email, and last name fields, then submitting and verifying the success message

Starting URL: http://suninjuly.github.io/registration1.html

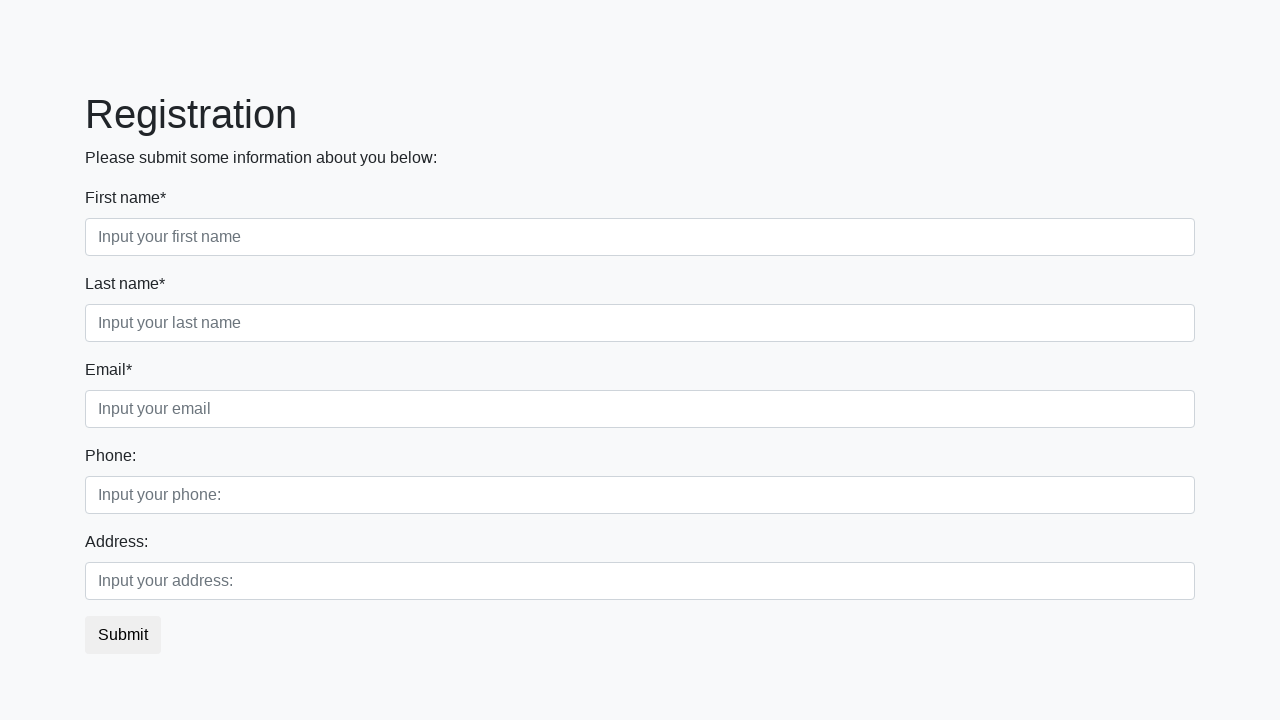

Filled first name field with 'John' on input[placeholder="Input your first name"]
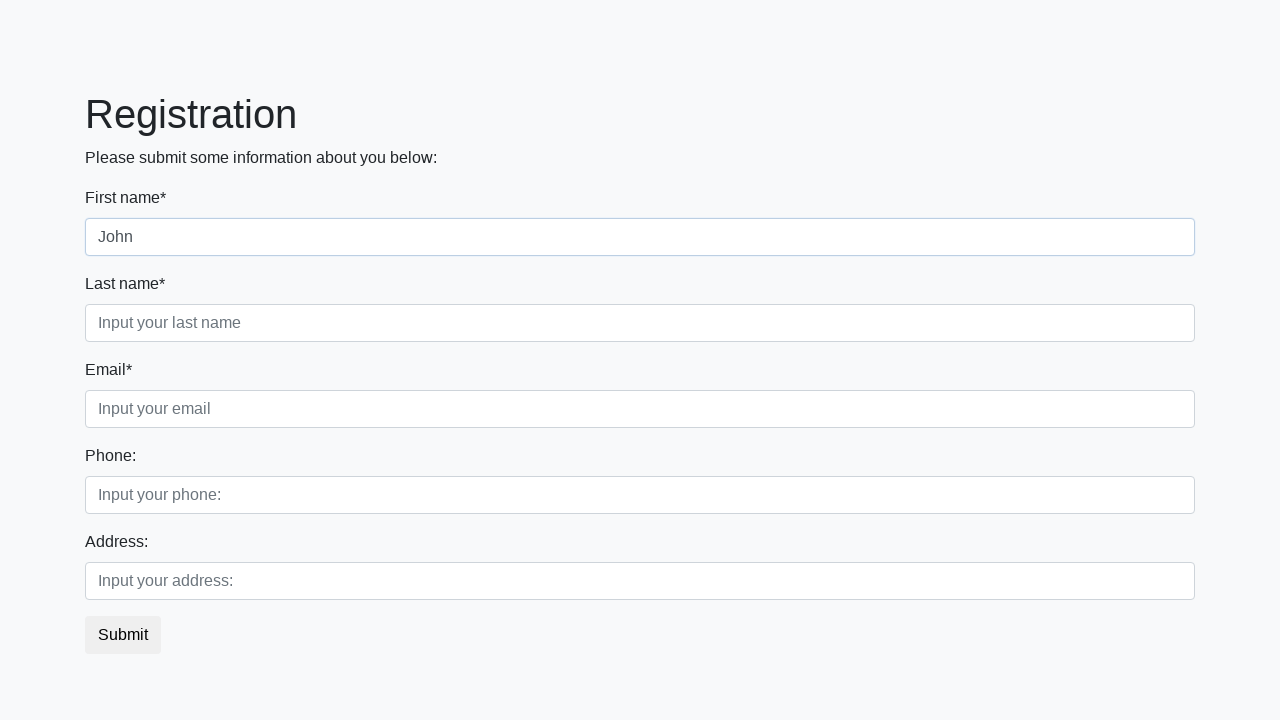

Filled email field with 'test.user@example.com' on input[placeholder="Input your email"]
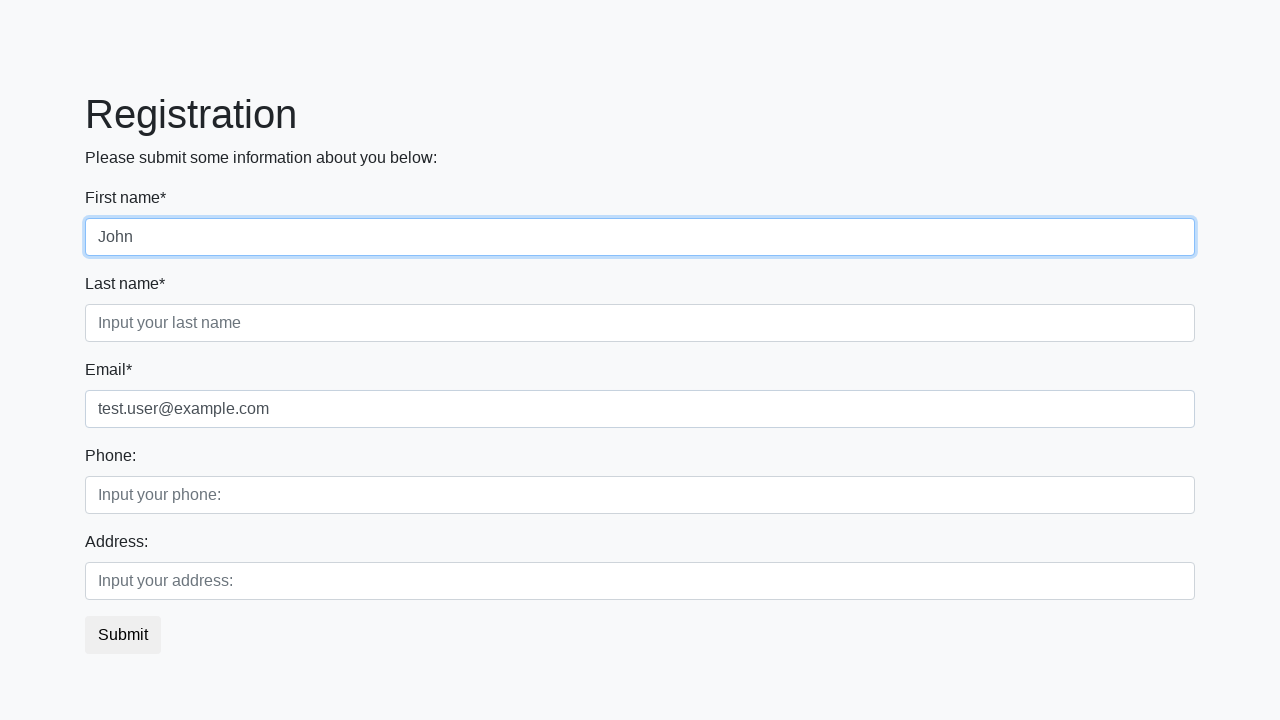

Filled last name field with 'Smith' on input[placeholder="Input your last name"]
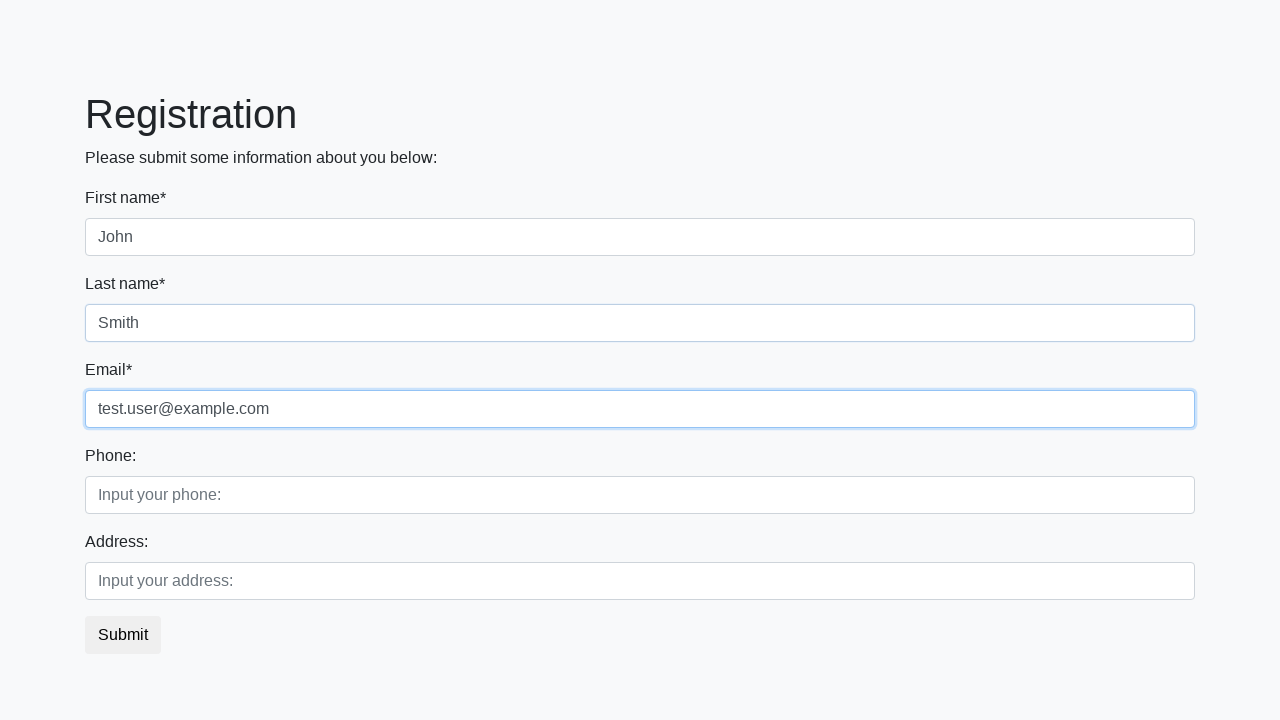

Clicked submit button to register at (123, 635) on button.btn
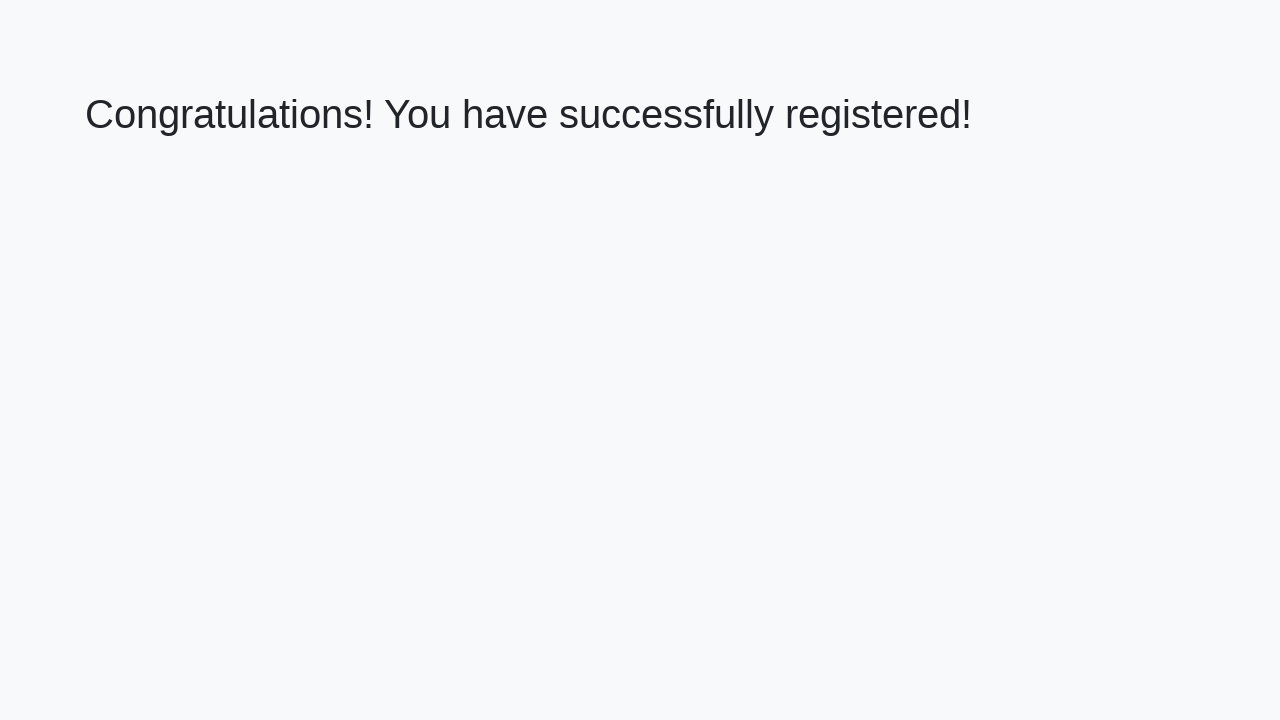

Success message appeared
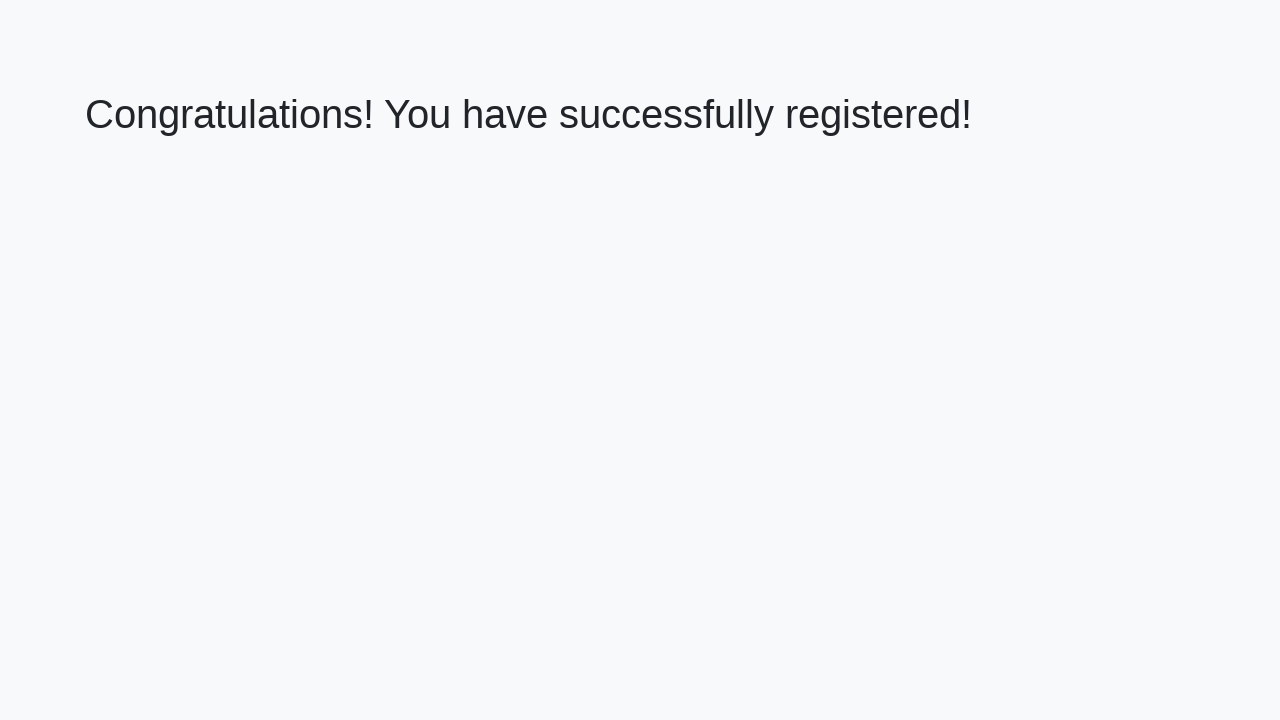

Retrieved success message text
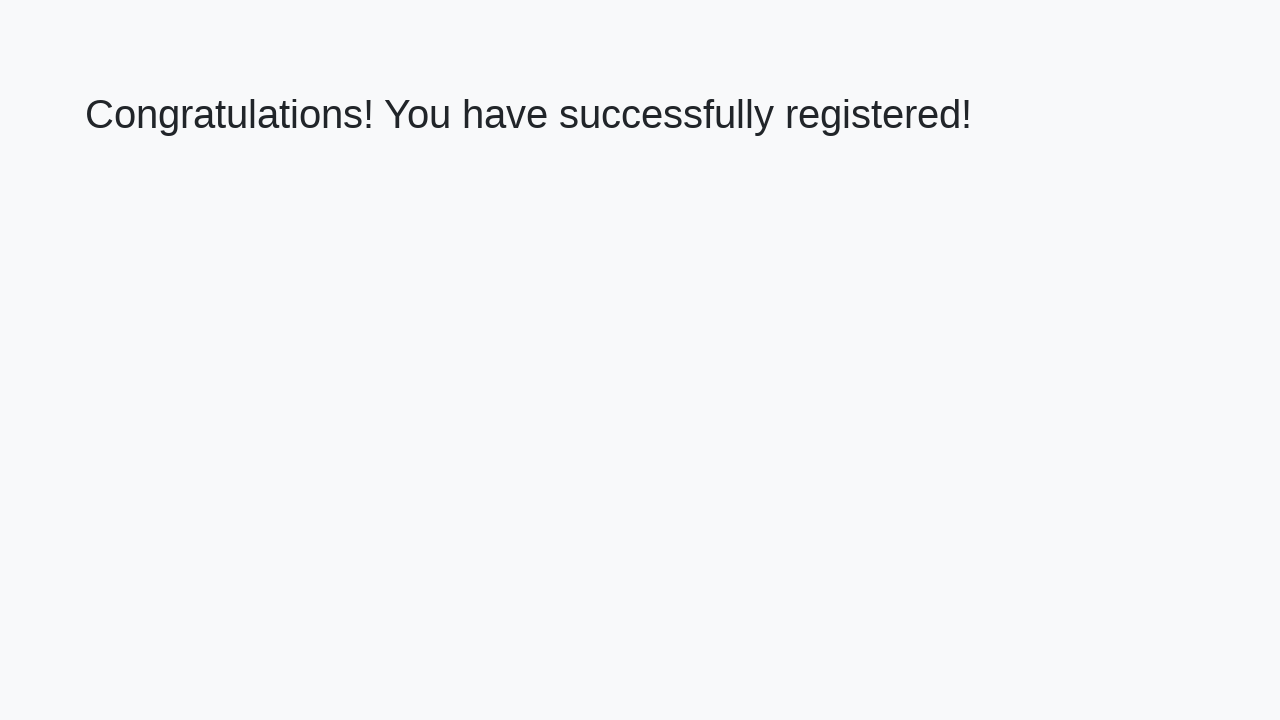

Verified success message: 'Congratulations! You have successfully registered!'
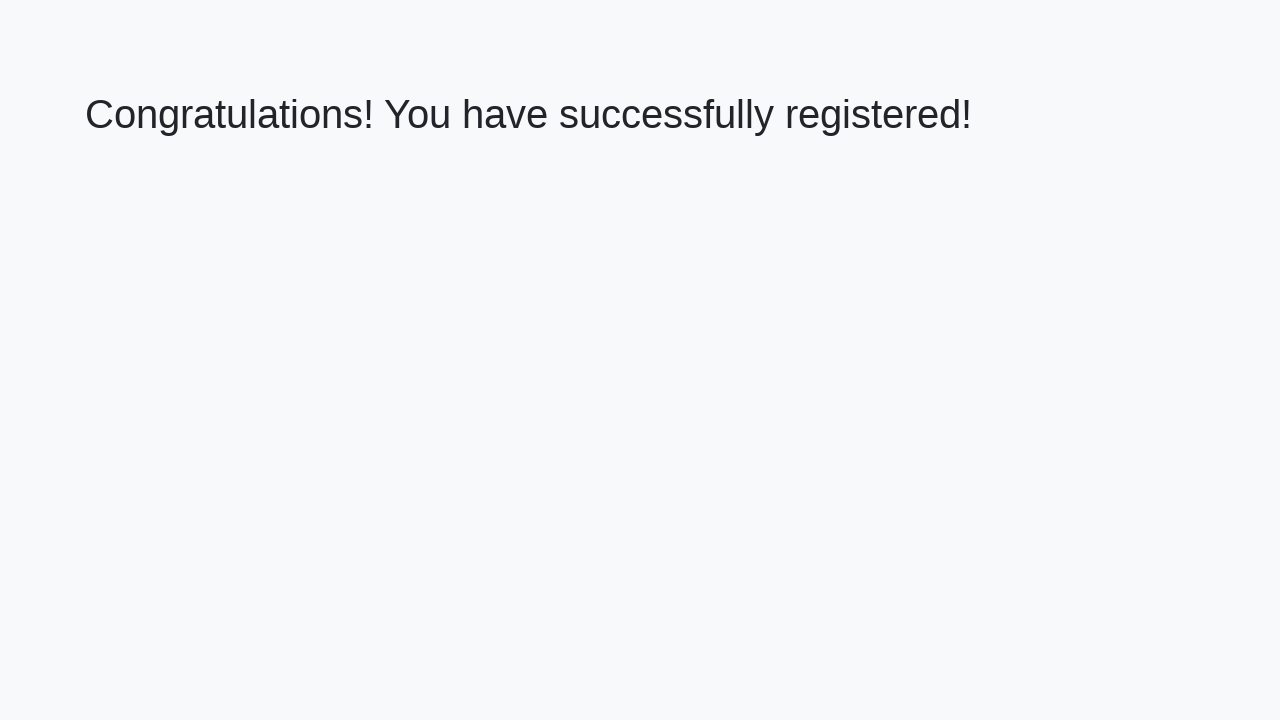

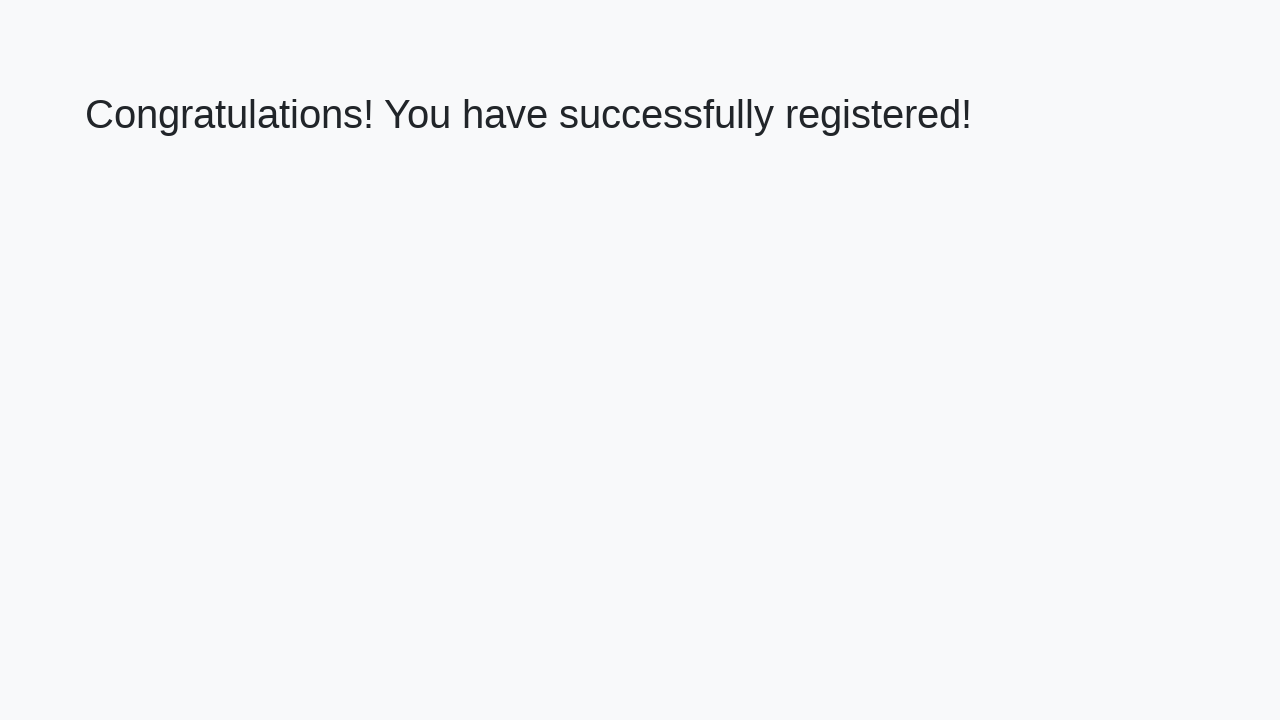